Tests the W3Schools JavaScript prompt example by switching to the result iframe and clicking the "Try it" button to trigger a JavaScript prompt dialog

Starting URL: https://www.w3schools.com/jsref/tryit.asp?filename=tryjsref_prompt

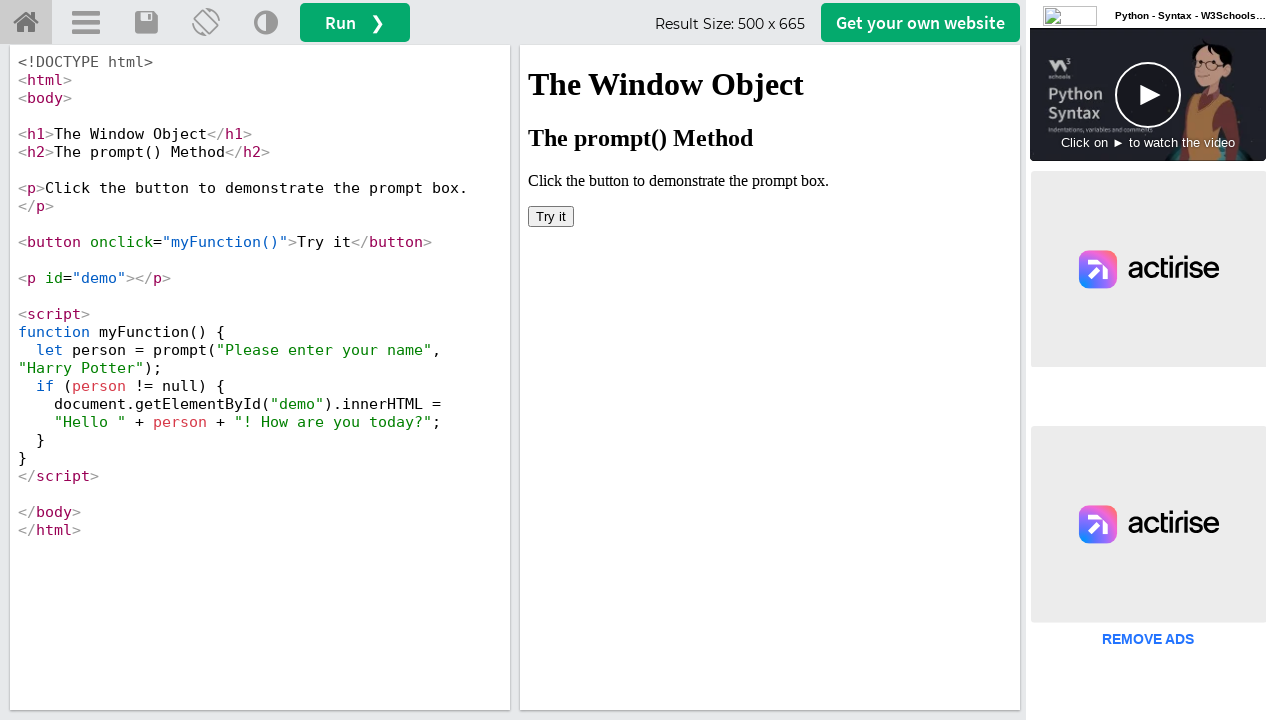

Located the result iframe (#iframeResult)
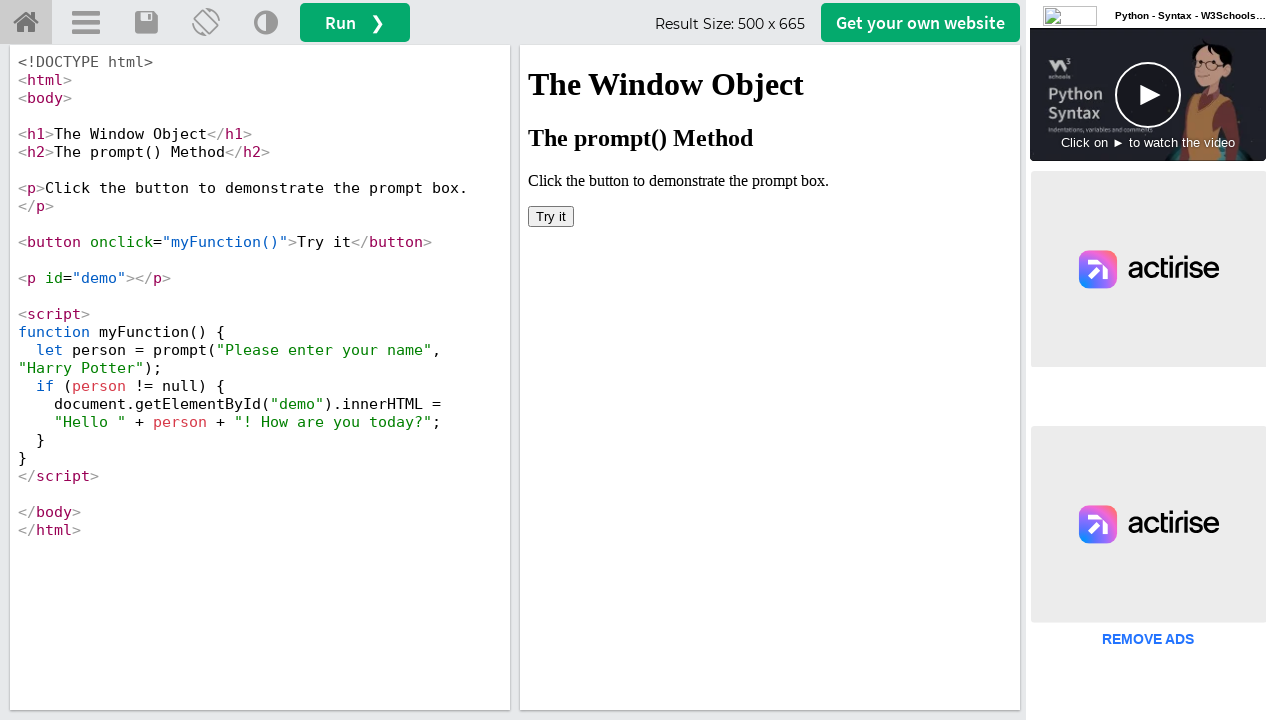

Clicked the 'Try it' button to trigger JavaScript prompt dialog at (551, 216) on #iframeResult >> internal:control=enter-frame >> xpath=//button[text()='Try it']
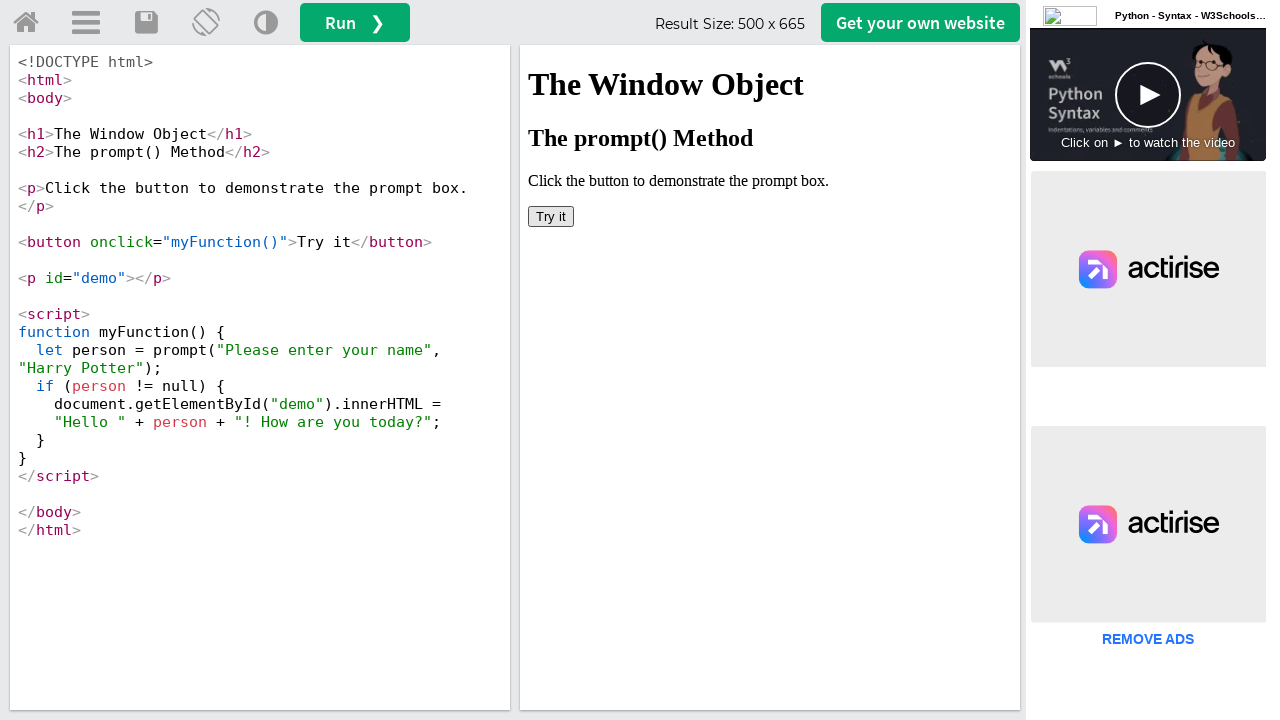

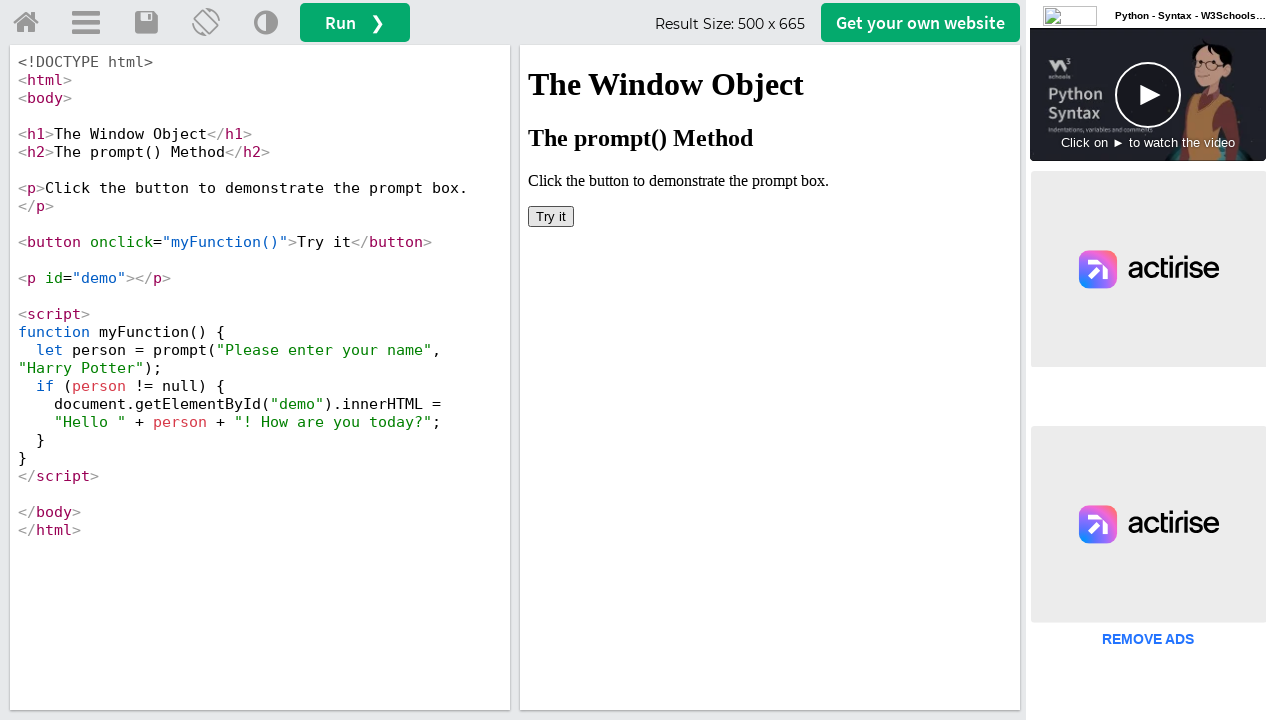